Navigates to testotomasyonu.com homepage and verifies the URL contains "testotomasyonu"

Starting URL: https://www.testotomasyonu.com

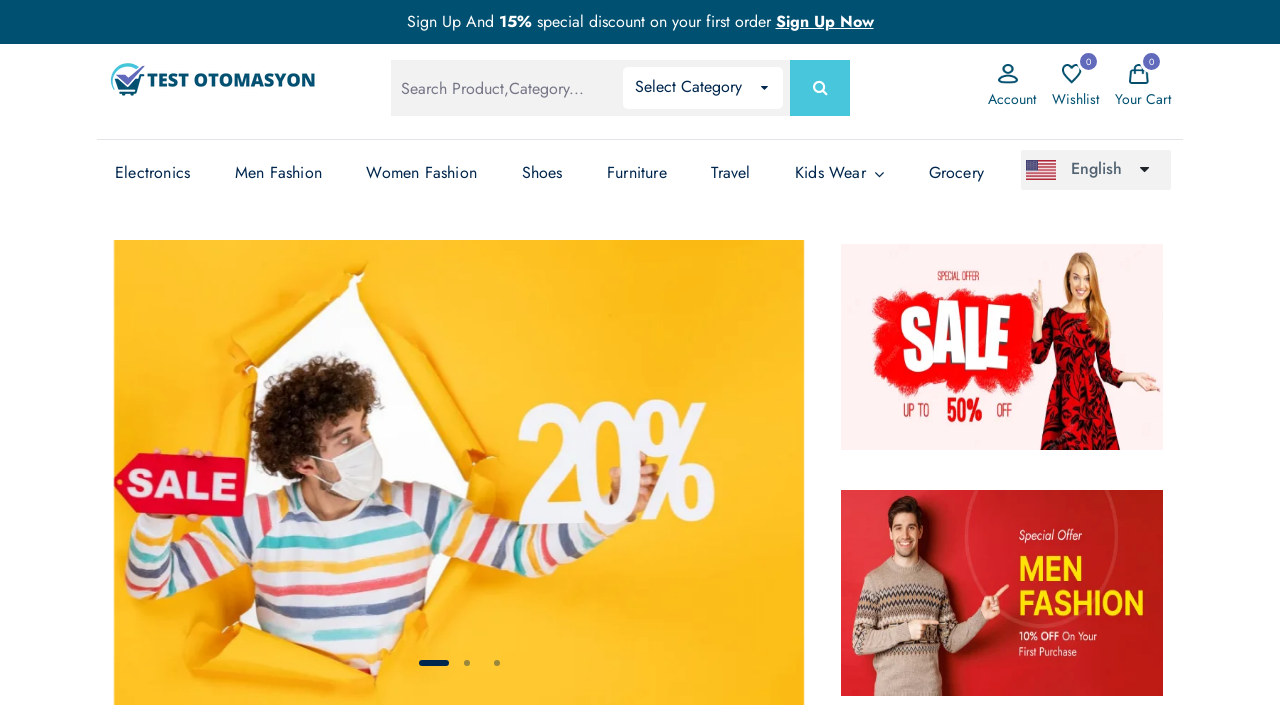

Navigated to https://www.testotomasyonu.com homepage
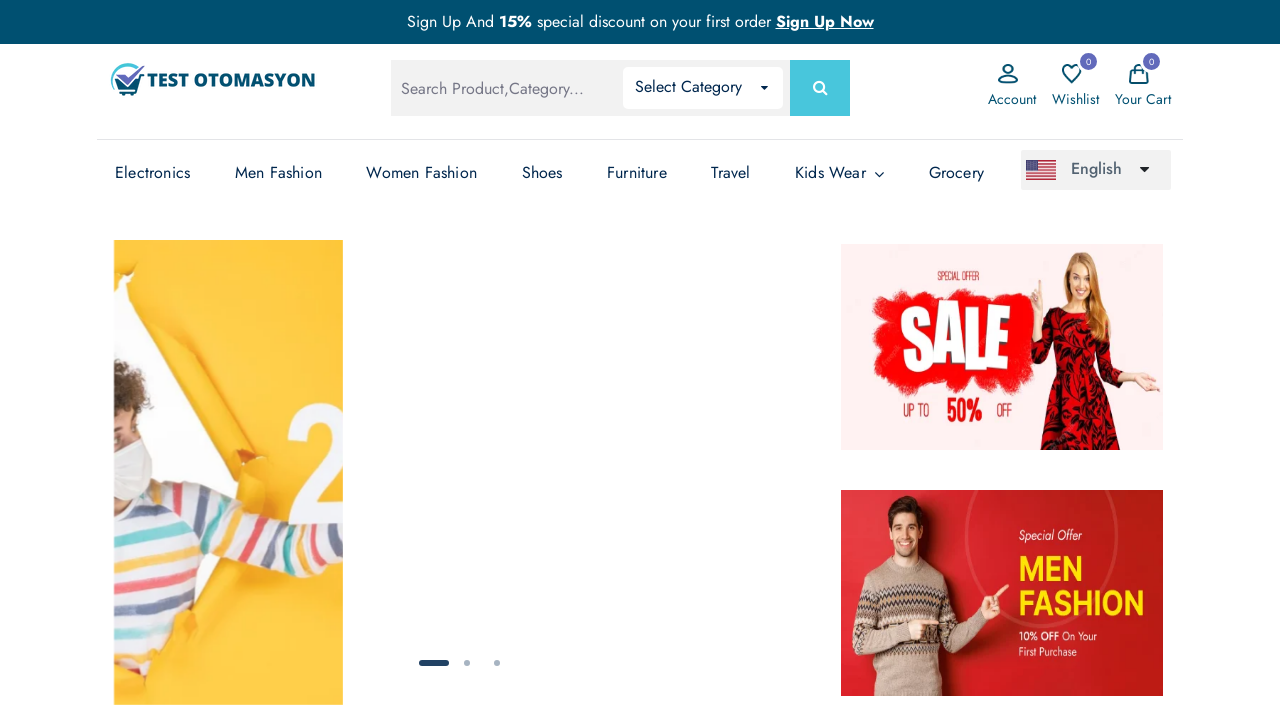

Verified that the URL contains 'testotomasyonu'
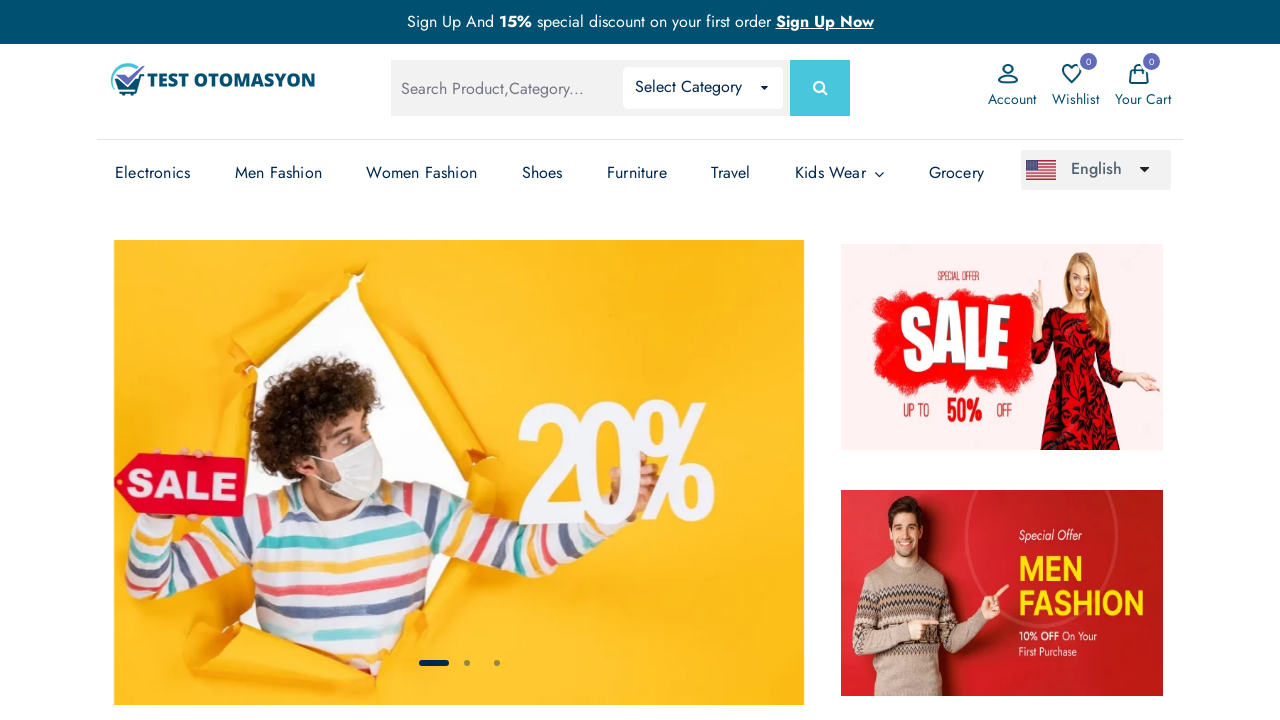

Waited for 3 seconds
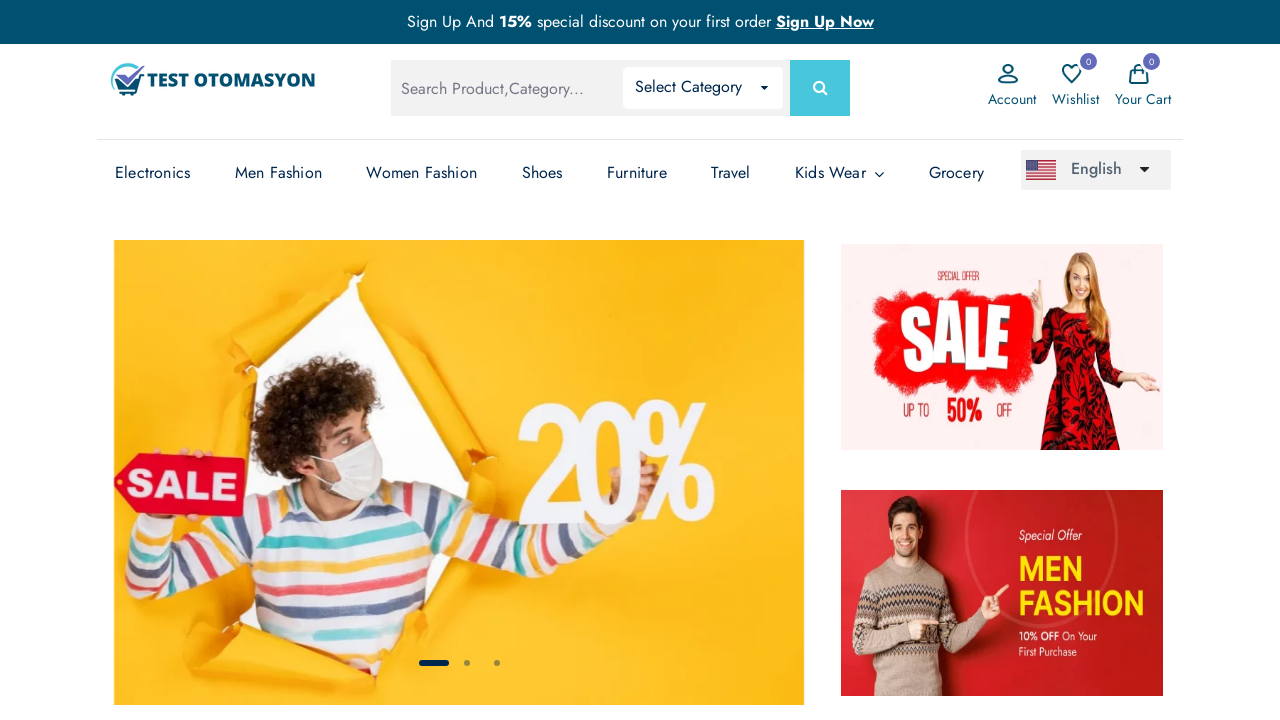

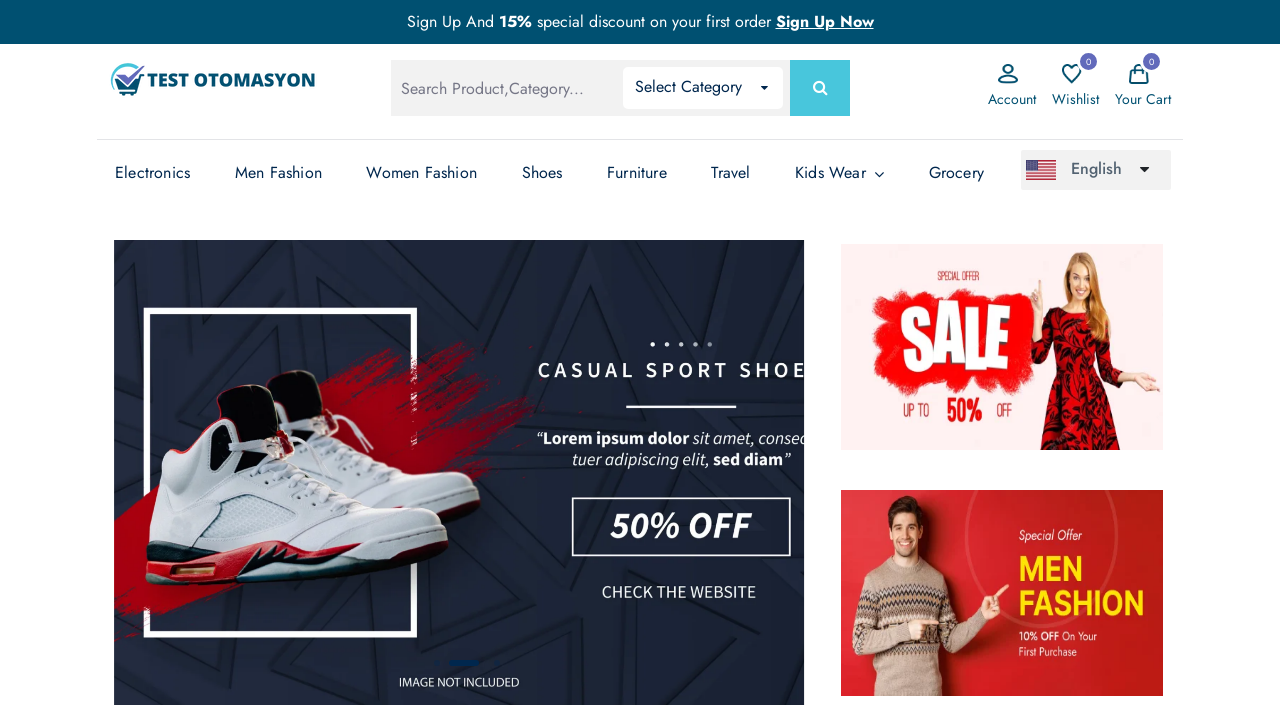